Tests single select dropdown functionality by navigating to the dropdown section and selecting values from multiple dropdown fields including country code, country name, state, city, and quantity, then clicking continue.

Starting URL: https://demoapps.qspiders.com

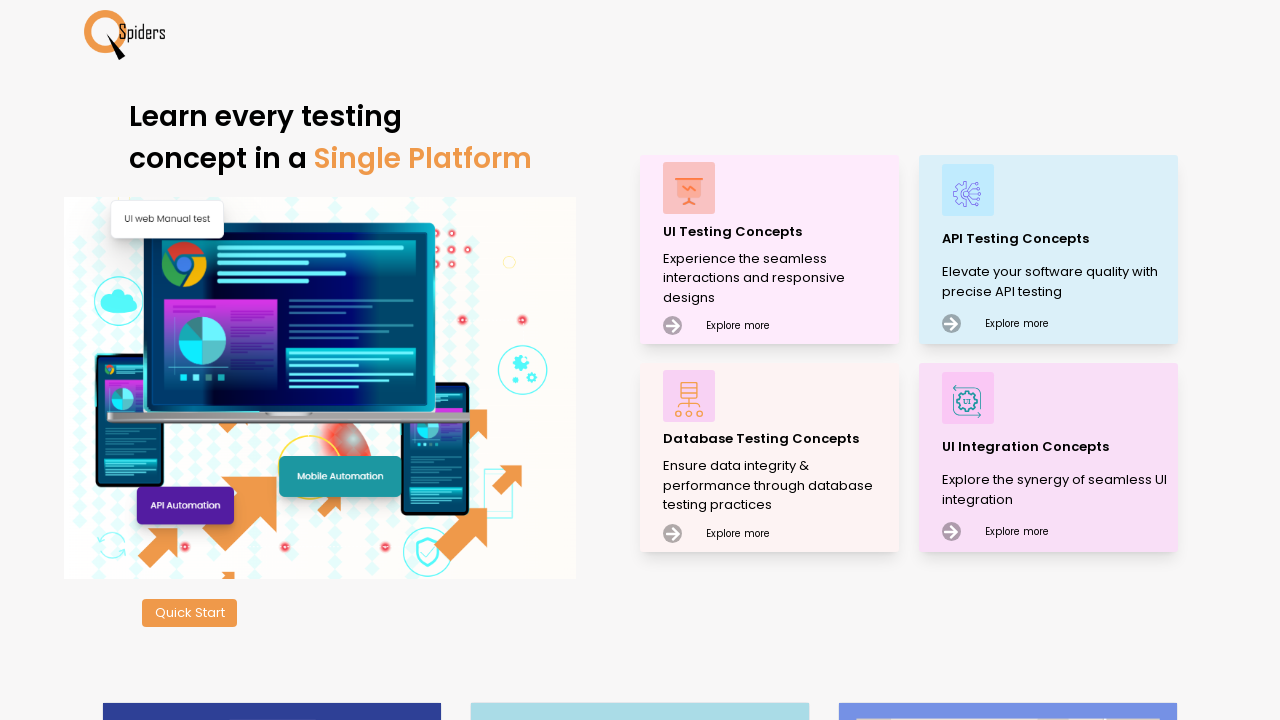

Clicked on UI Testing Concepts section at (778, 232) on xpath=//p[text()='UI Testing Concepts']
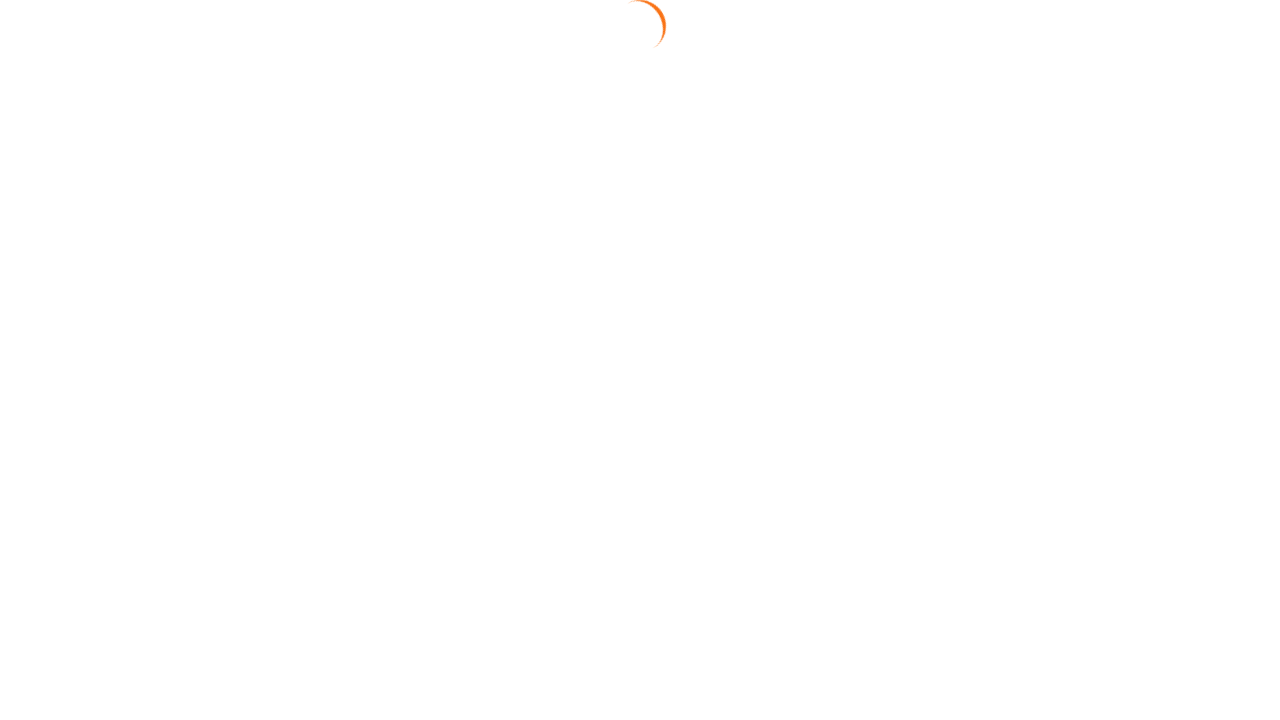

Clicked on Dropdown section at (52, 350) on xpath=//section[text()='Dropdown']
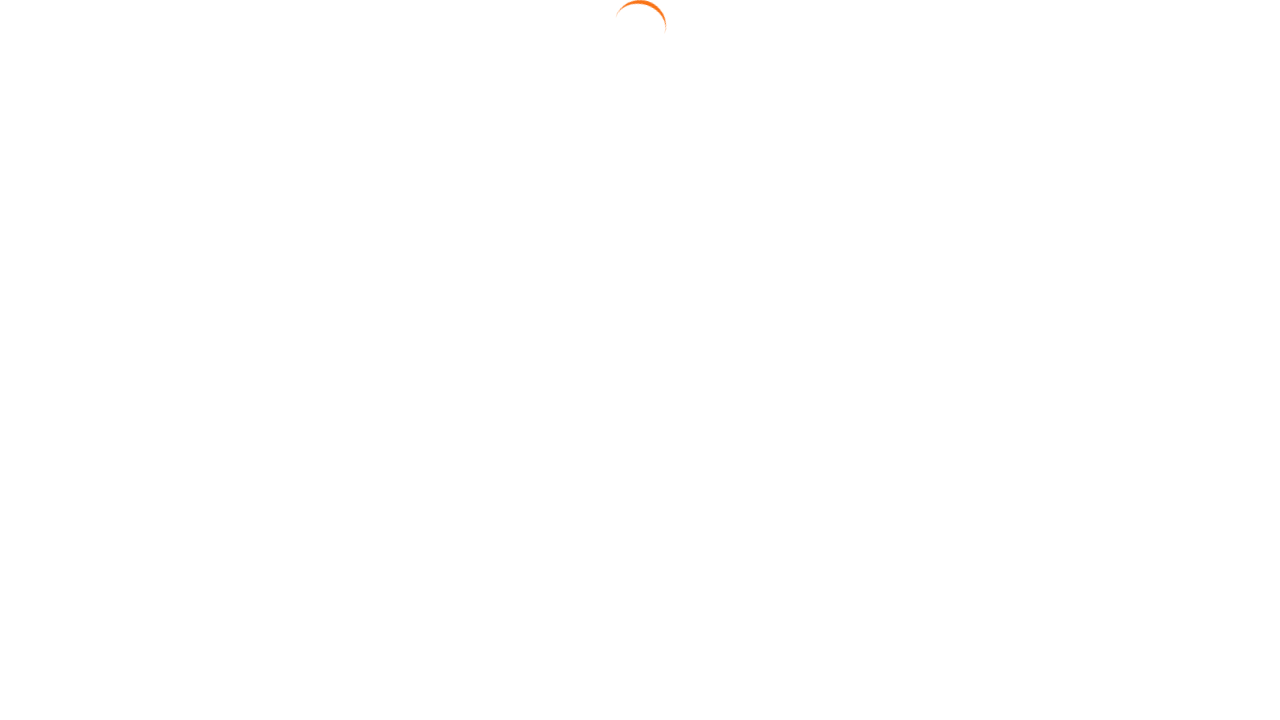

Selected country code +91 on #country_code
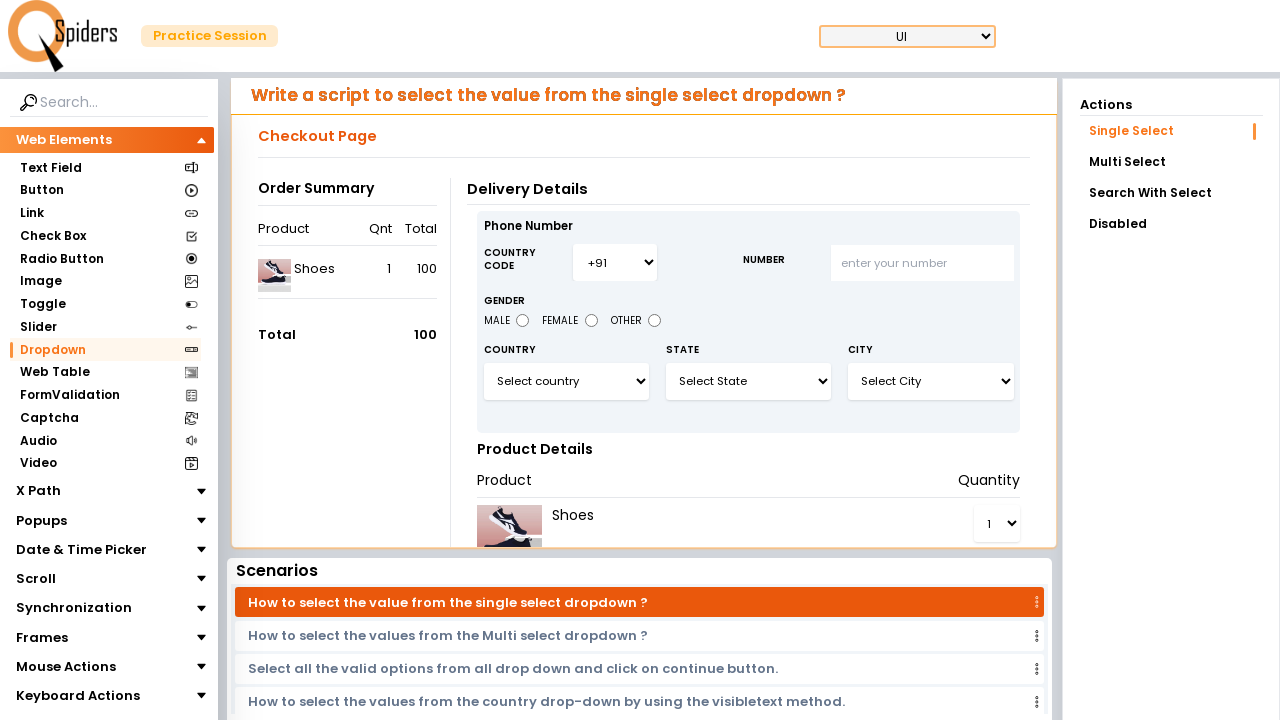

Selected country name India on #select3
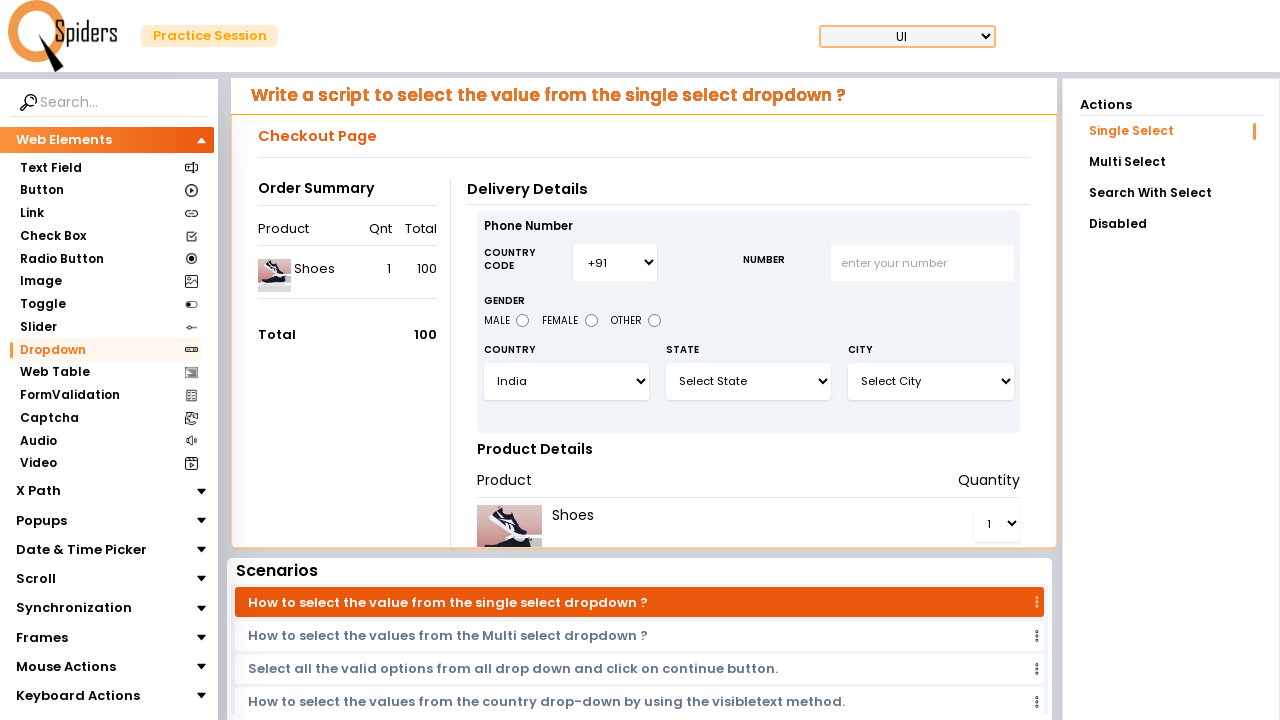

Selected state Karnataka on #select5
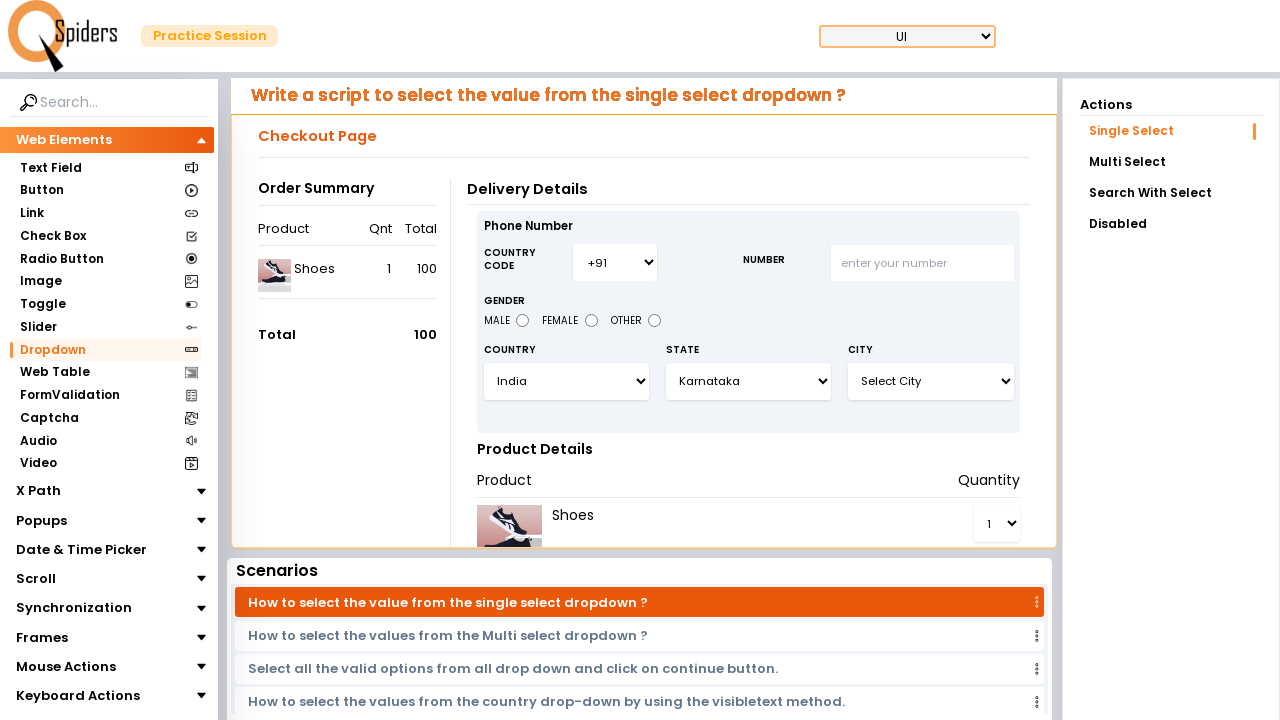

Selected city Mandya on //label[text()='City']/following-sibling::select
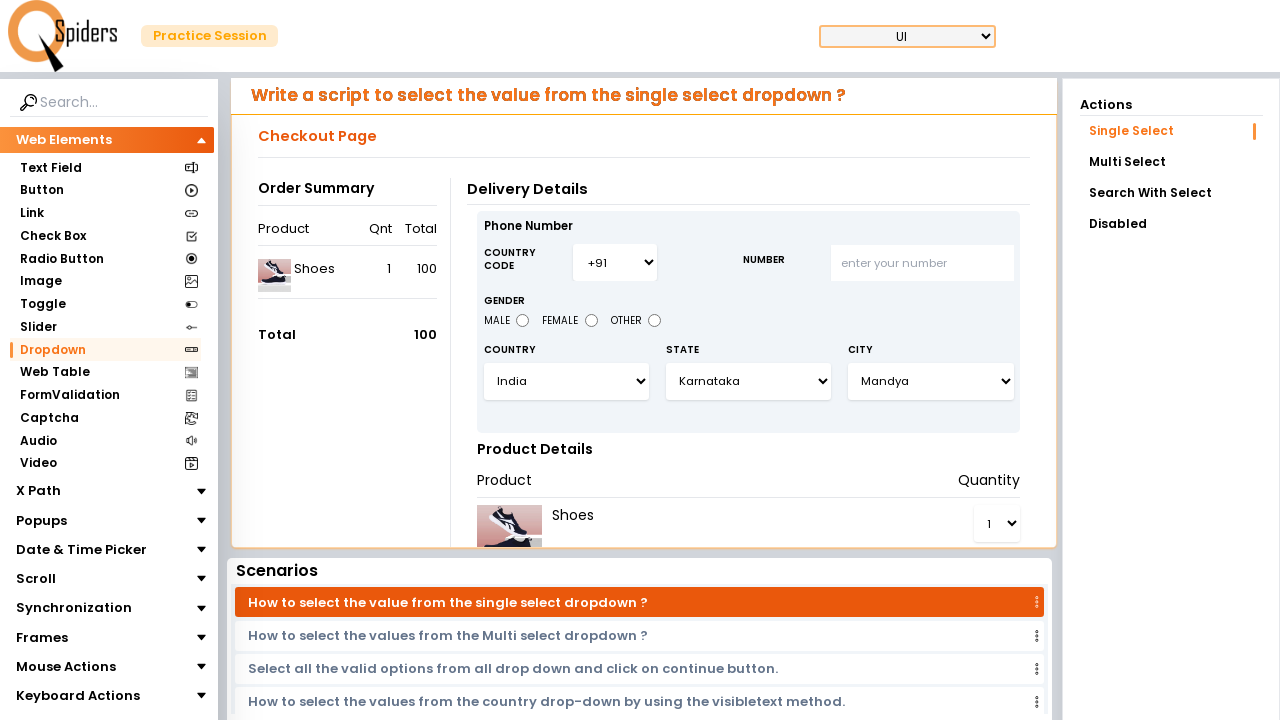

Selected quantity 5 on #select7
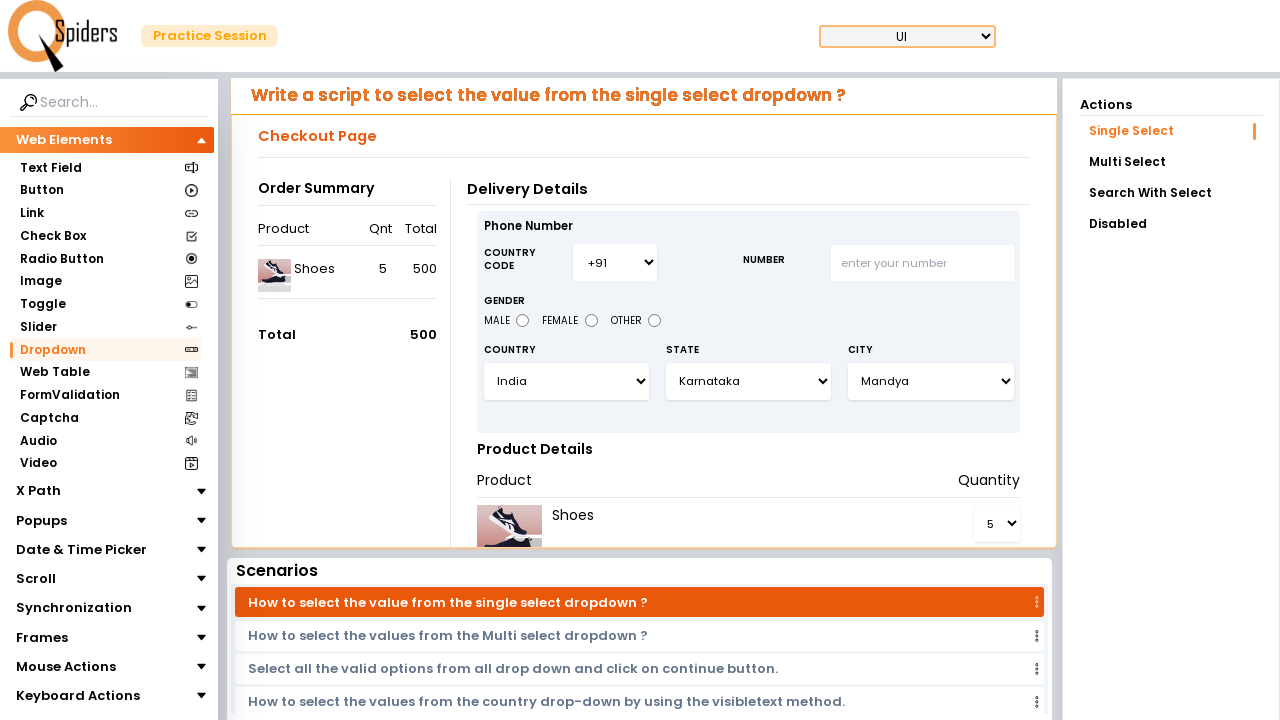

Clicked continue button to proceed at (975, 511) on #continuebtn
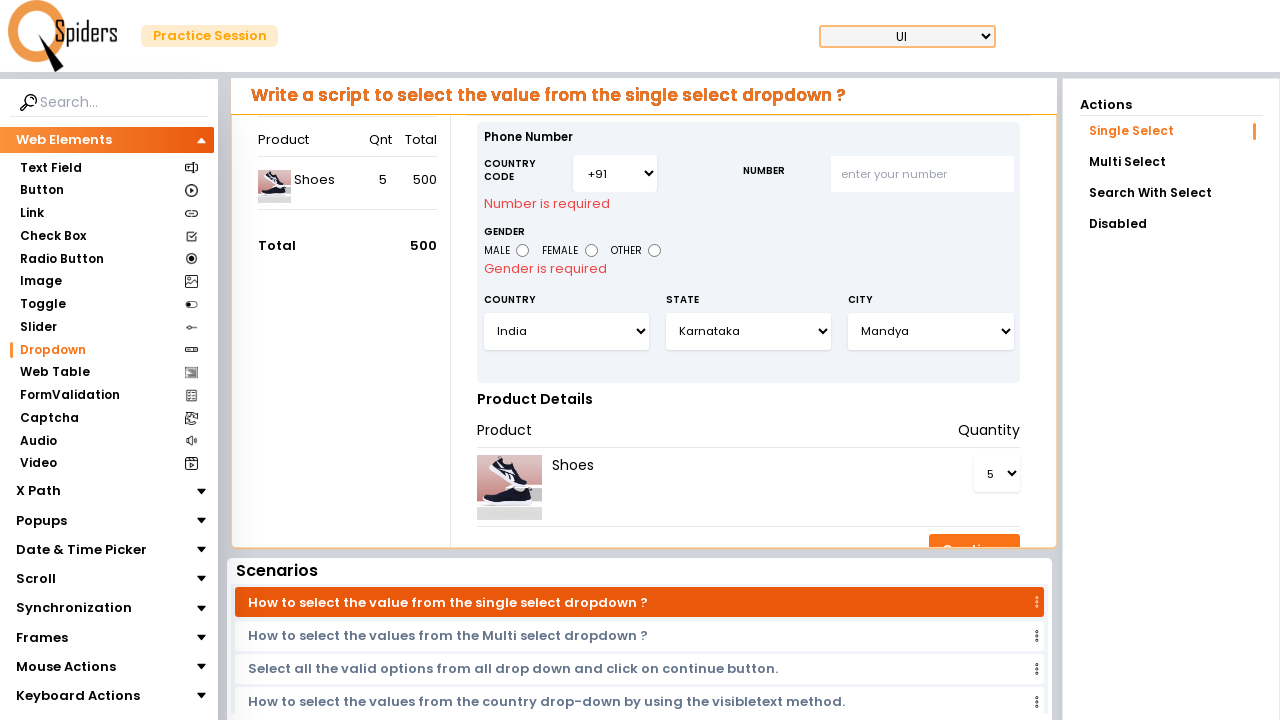

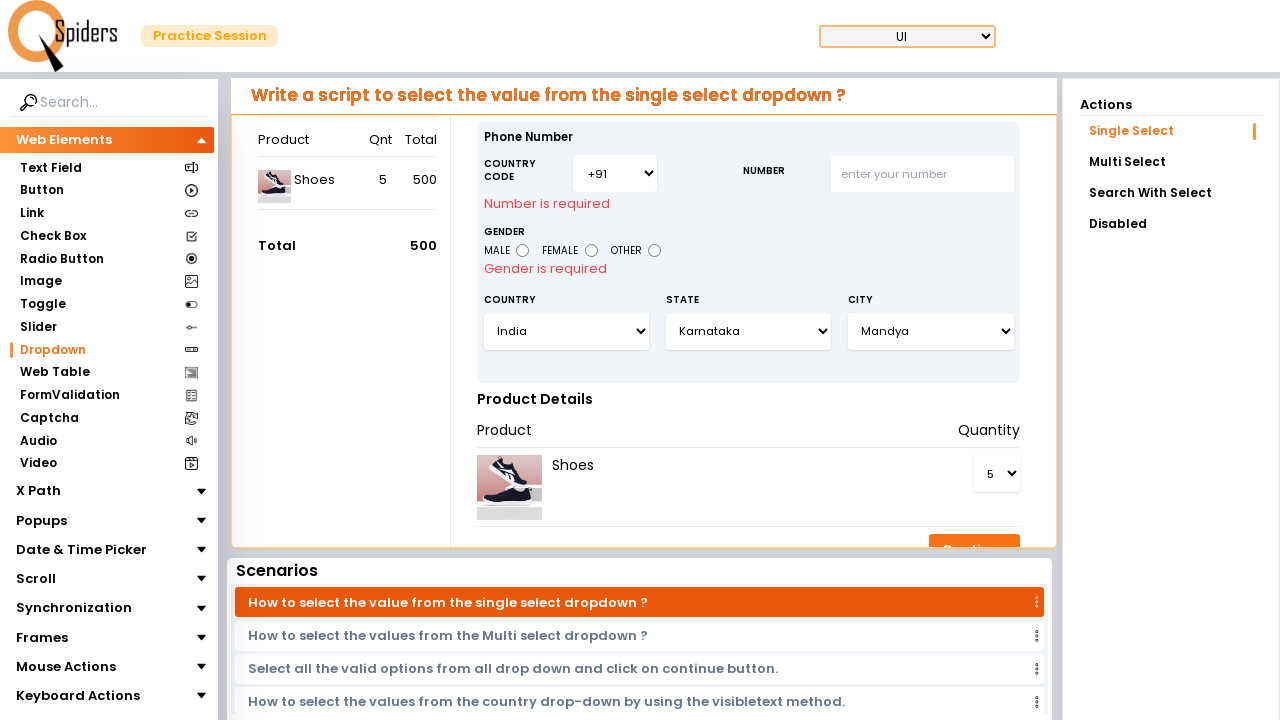